Calculates the sum of two numbers displayed on the page, selects the result from a dropdown, and submits

Starting URL: https://suninjuly.github.io/selects1.html

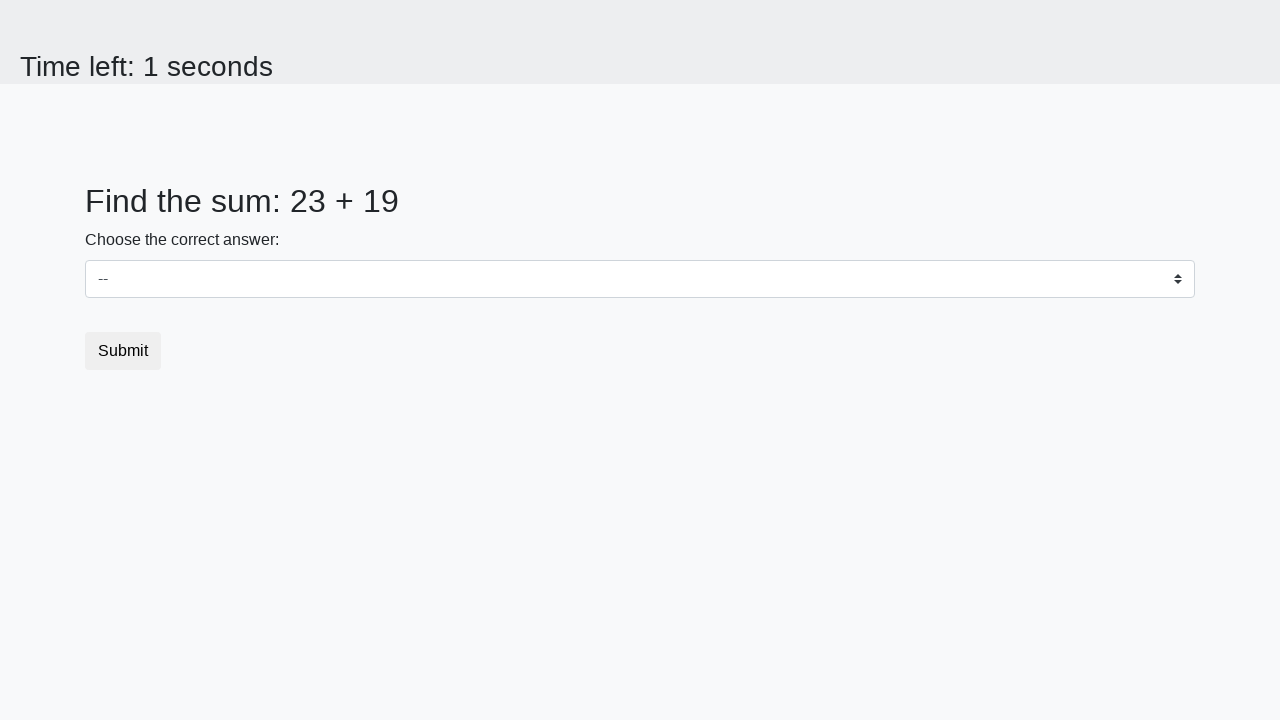

Located first number element (#num1)
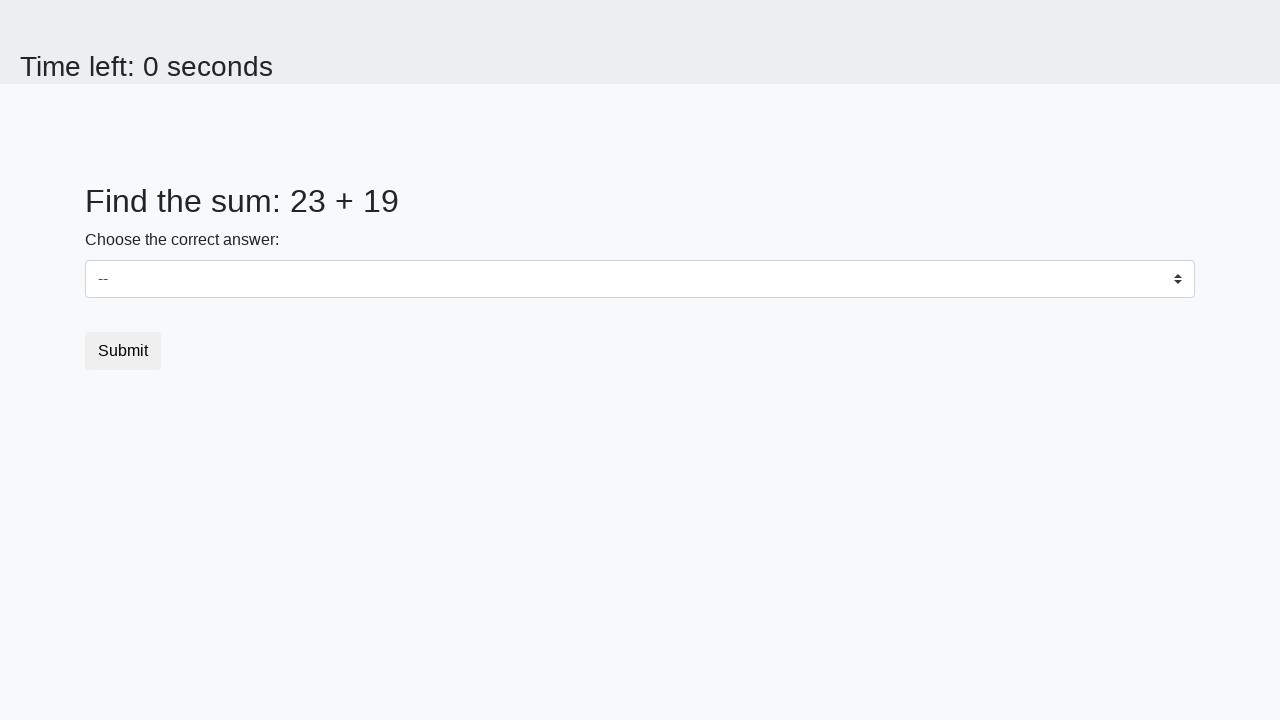

Retrieved text content of first number
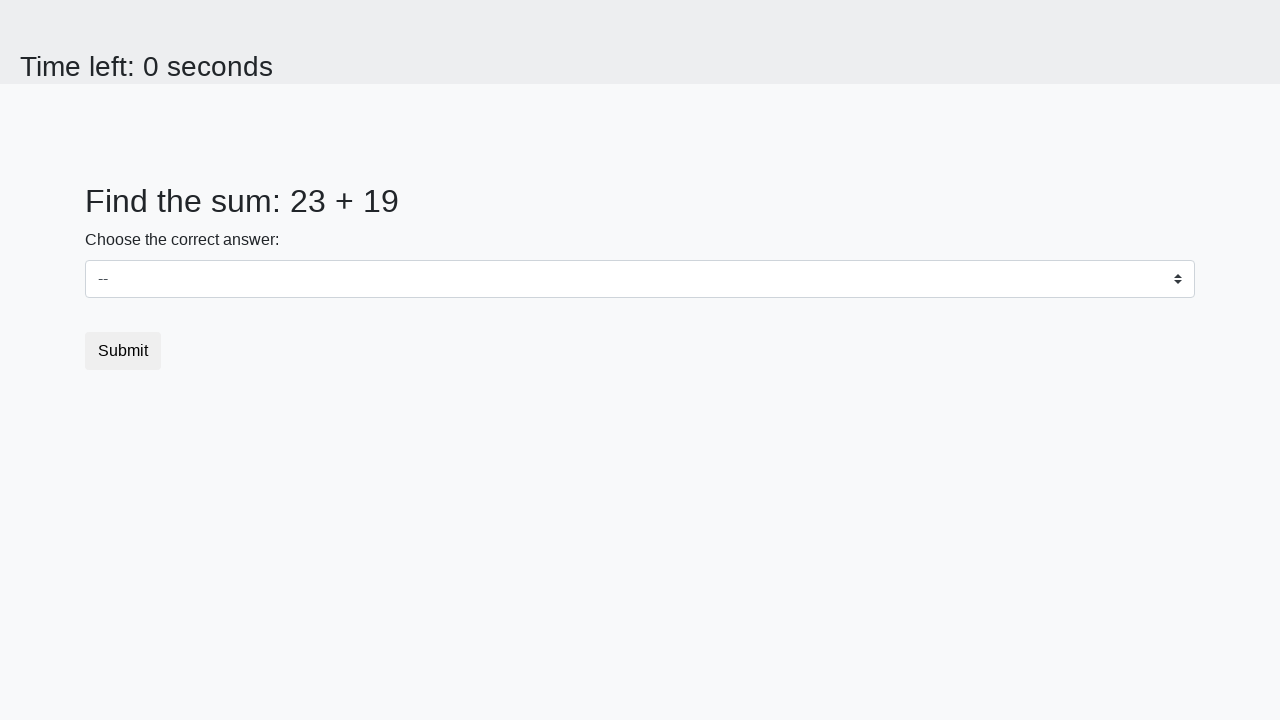

Located second number element (#num2)
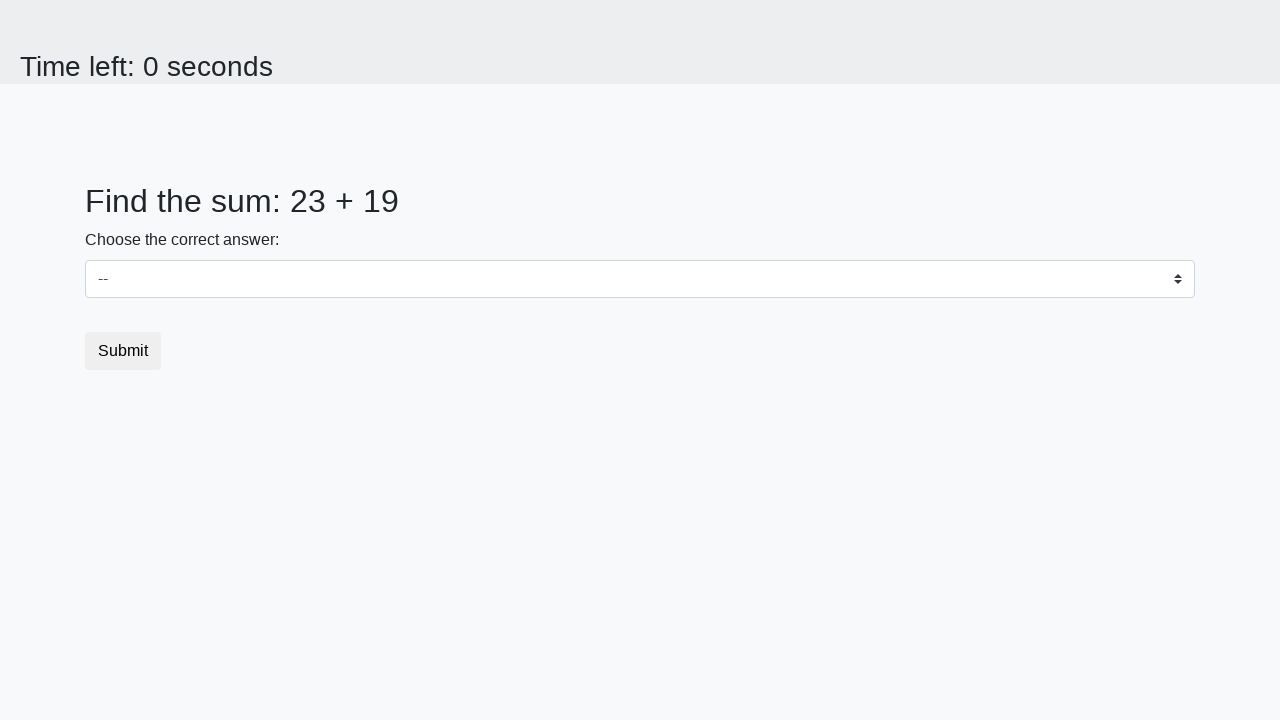

Retrieved text content of second number
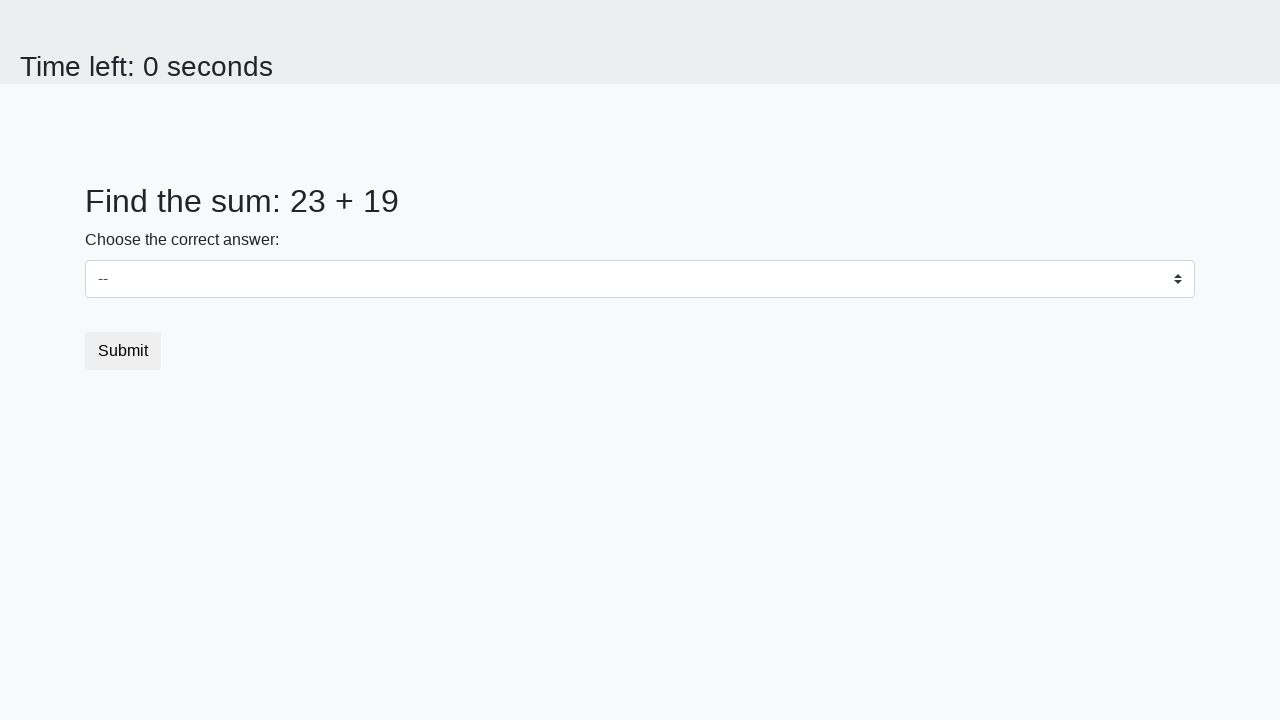

Calculated sum of 23 + 19 = 42
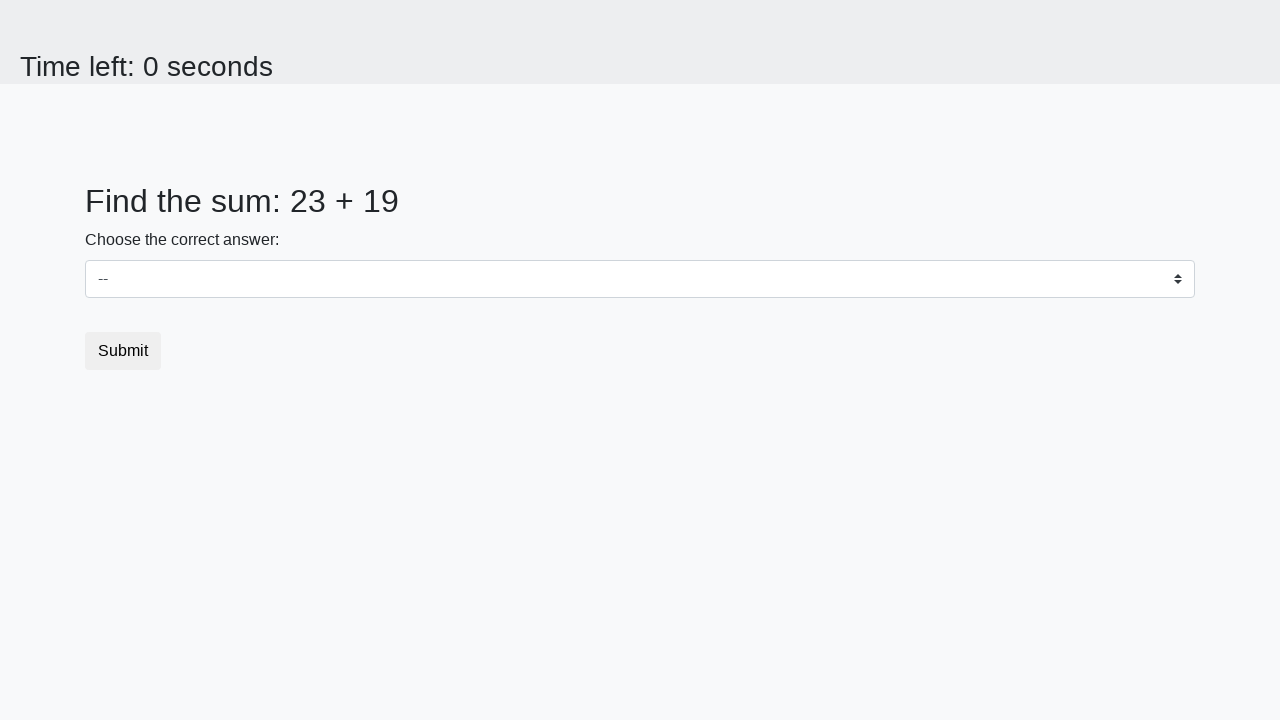

Selected 42 from dropdown on select
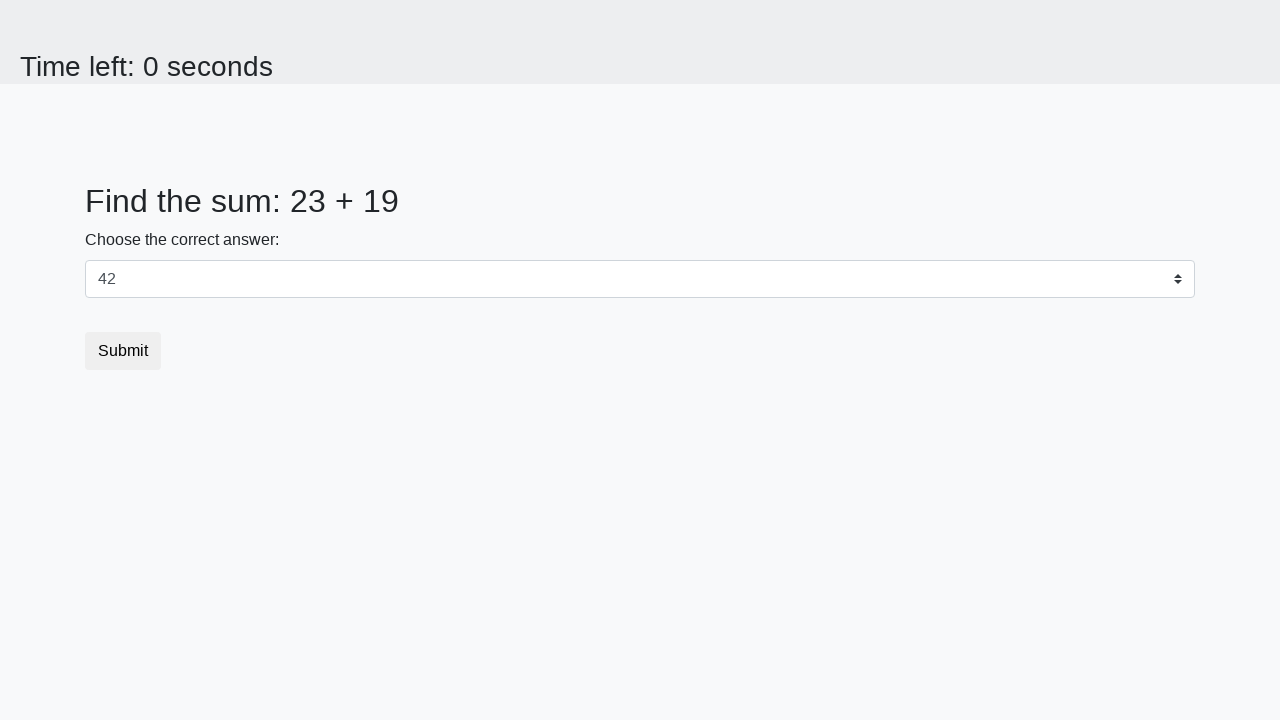

Clicked submit button to submit the form at (123, 351) on button.btn
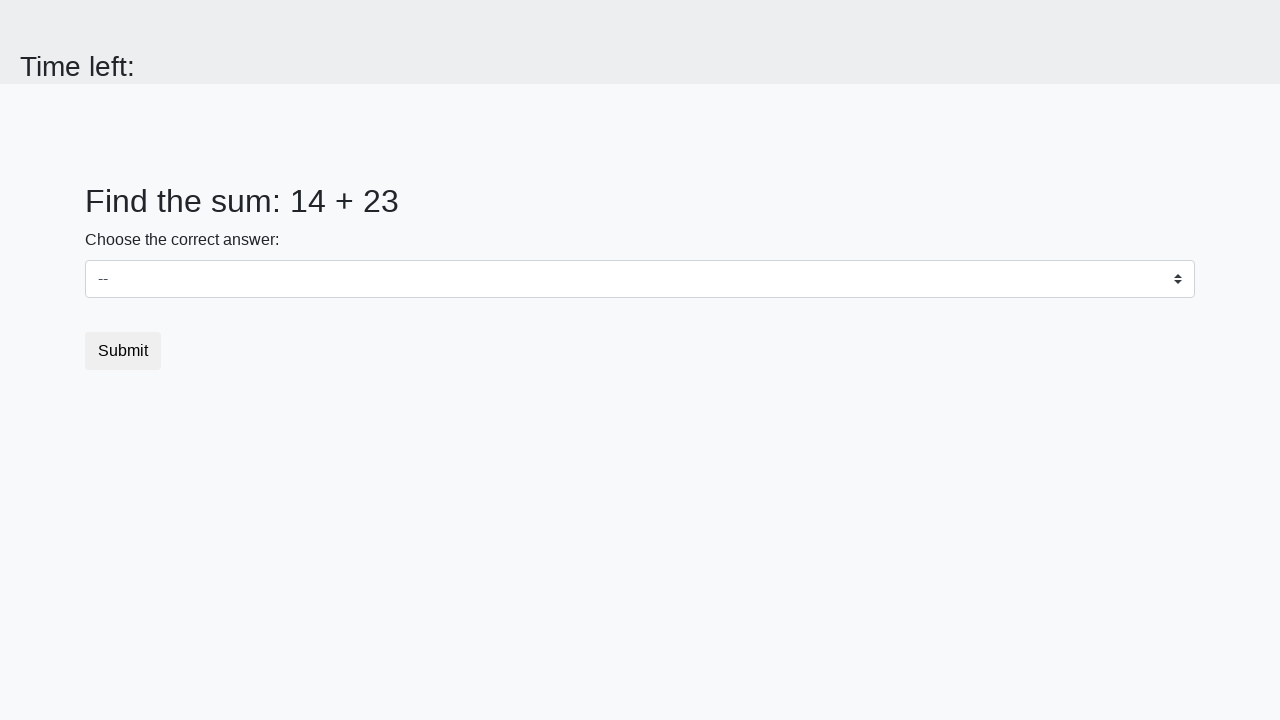

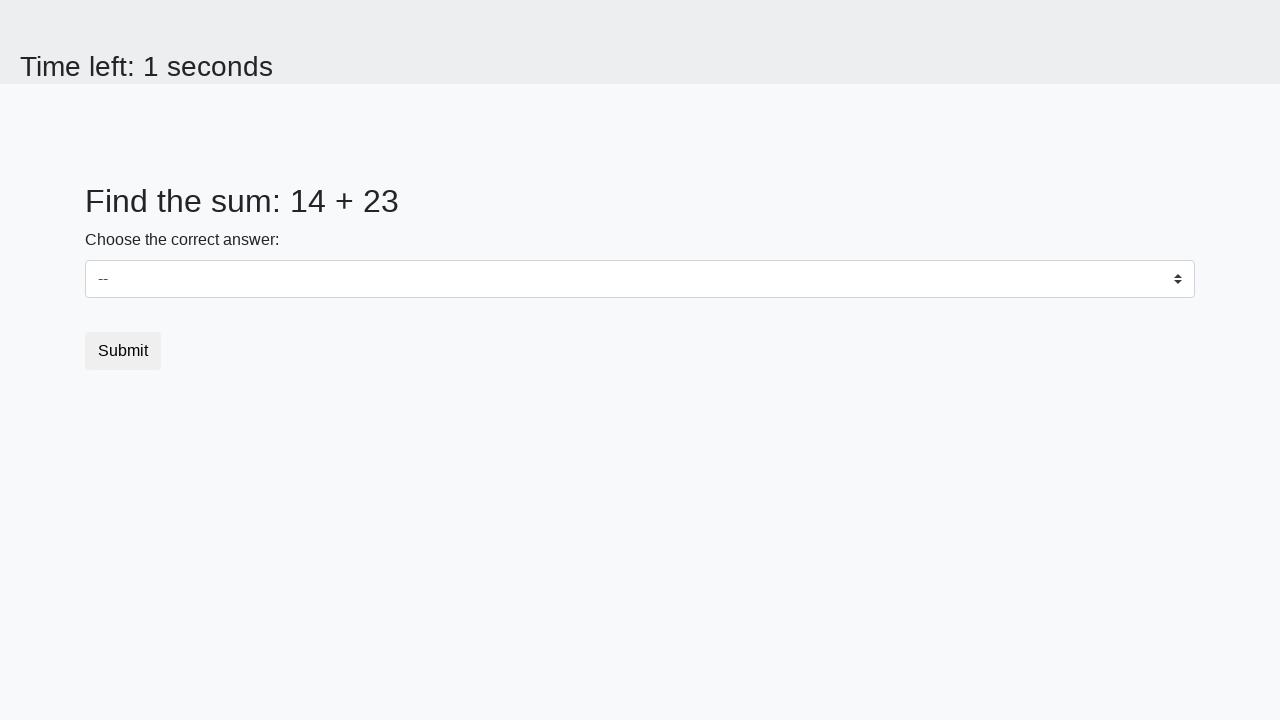